Tests filling an input field with a value and verifying the input was accepted

Starting URL: https://guinea-pig.webdriver.io/

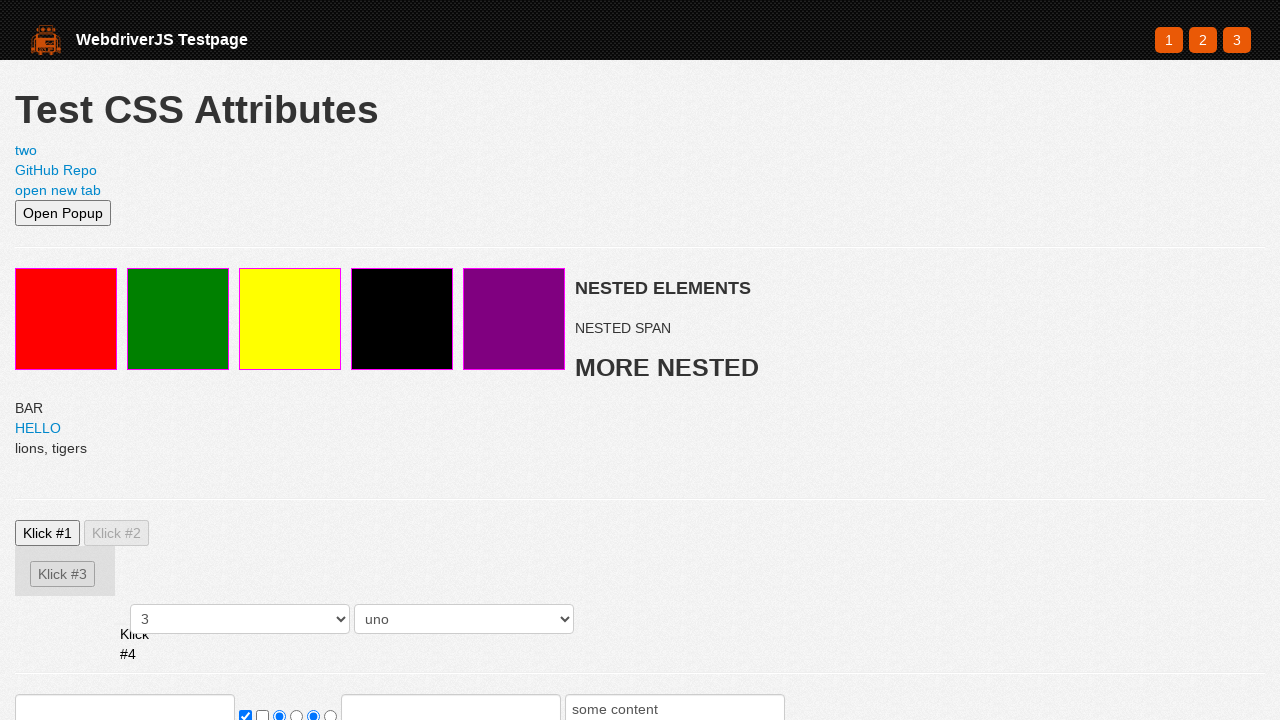

Filled input field with sensitive value 'testPassword123' on input
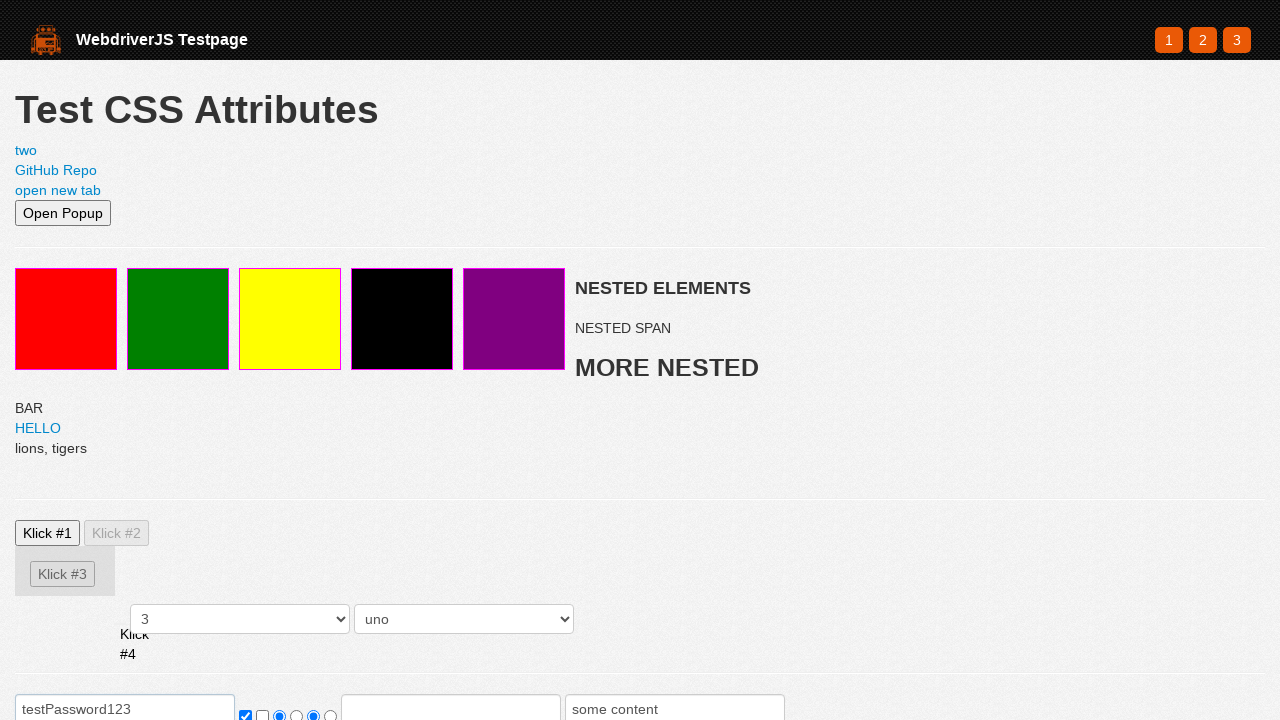

Retrieved input field value
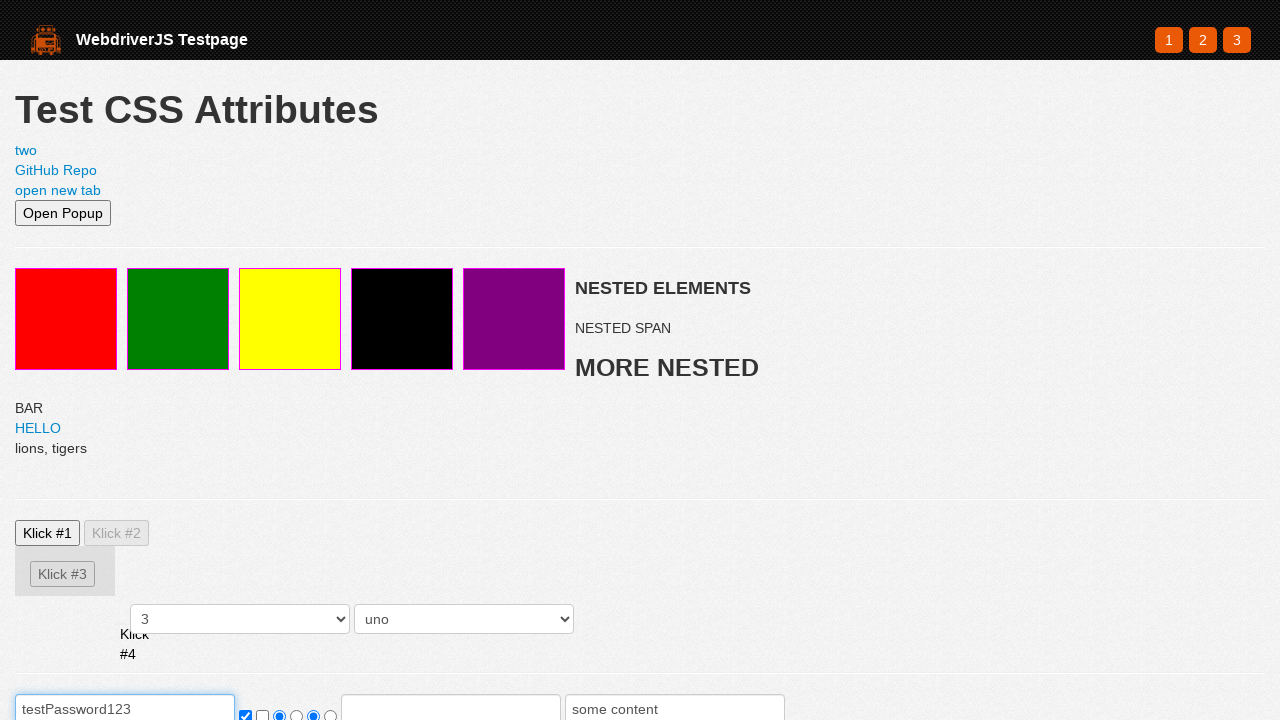

Verified input field value matches expected 'testPassword123'
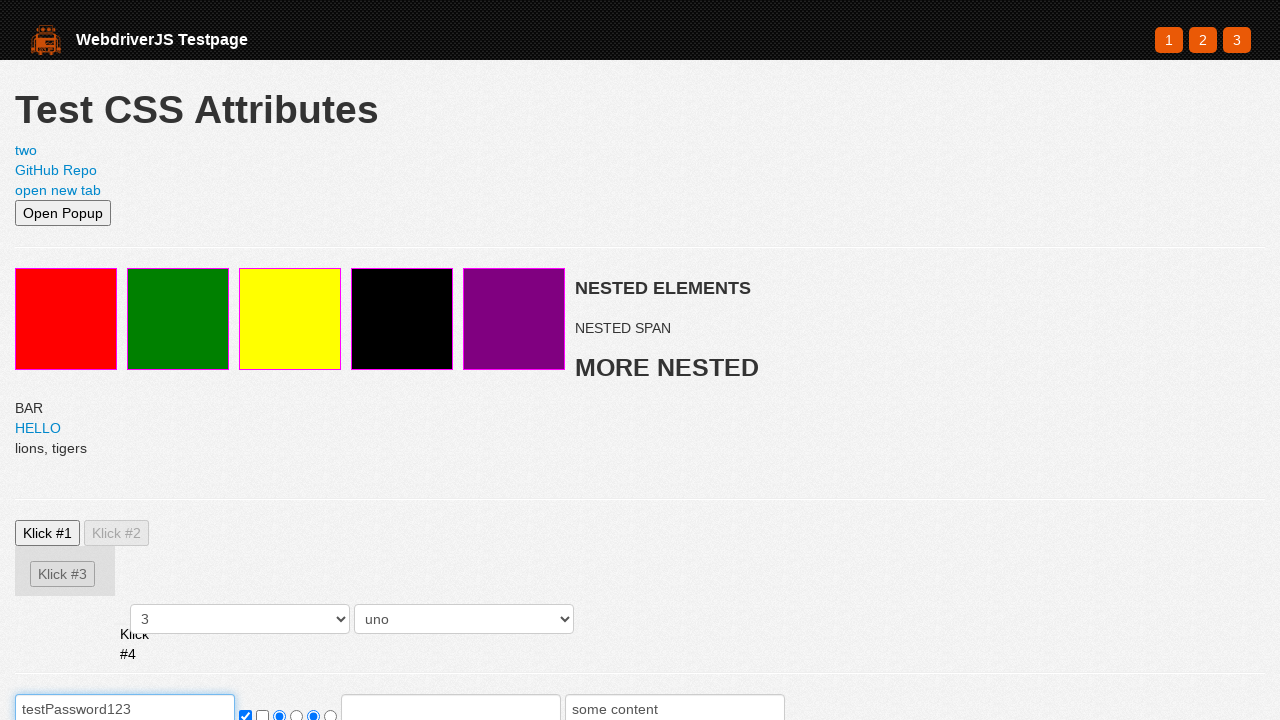

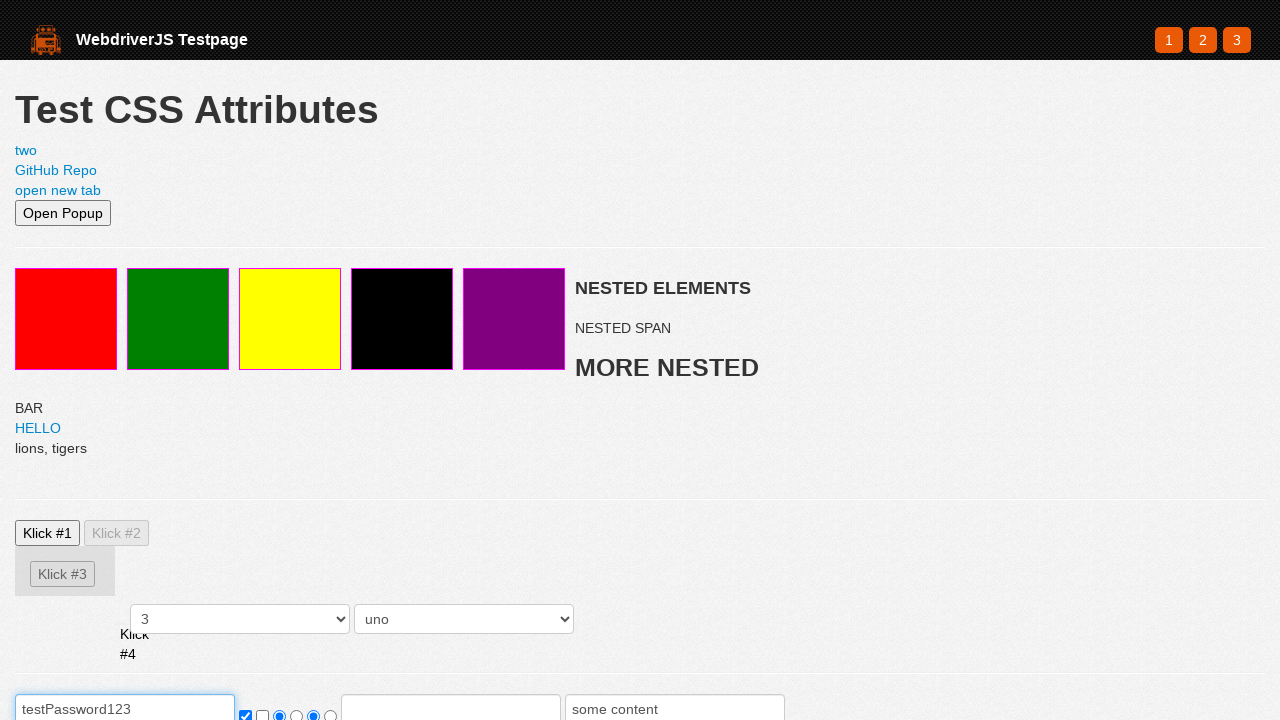